Tests that a readonly input field cannot be modified by attempting to enter text and verifying it doesn't change

Starting URL: https://bonigarcia.dev/selenium-webdriver-java/web-form.html

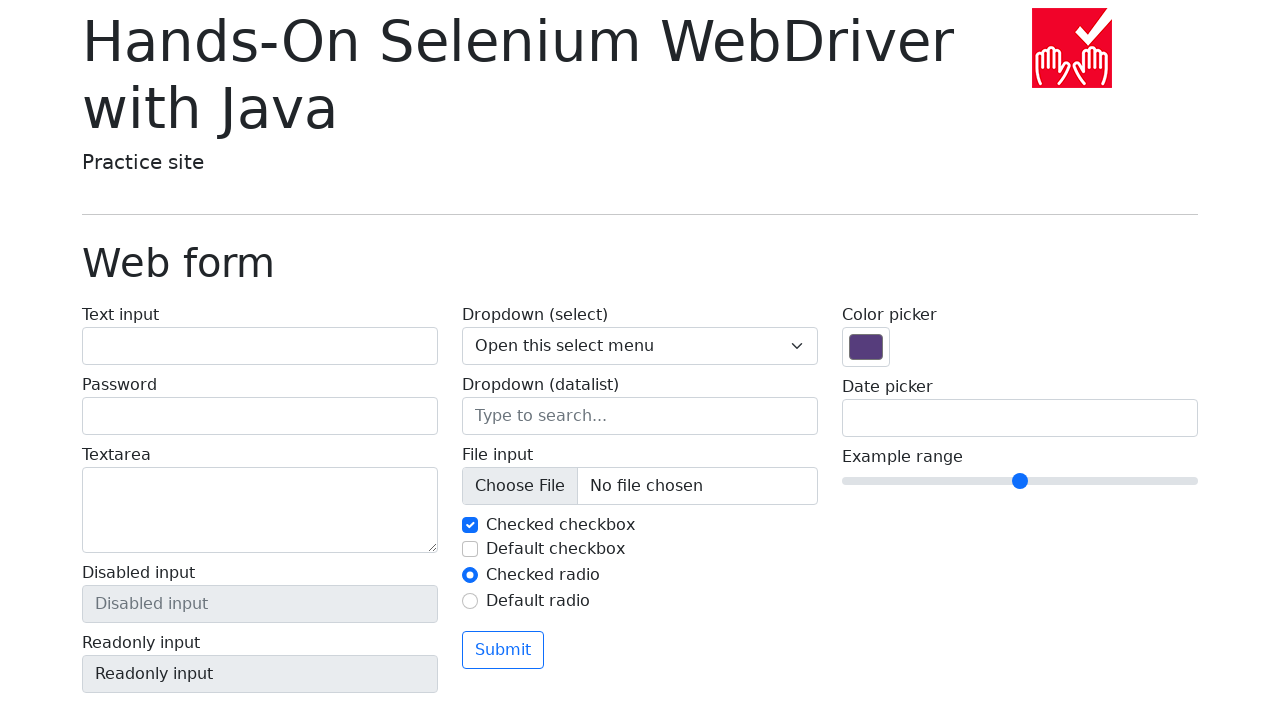

Retrieved initial value of readonly input field
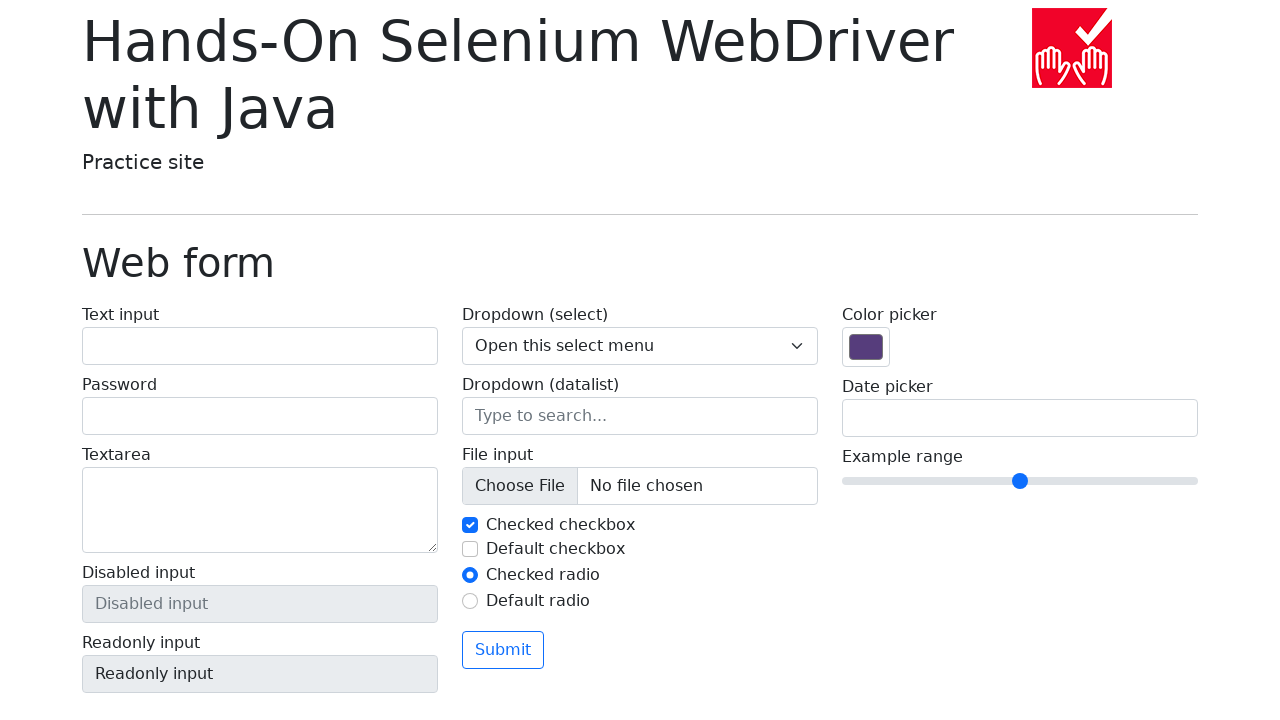

Attempted to fill readonly input with 'ciao' using force=True on input[name='my-readonly']
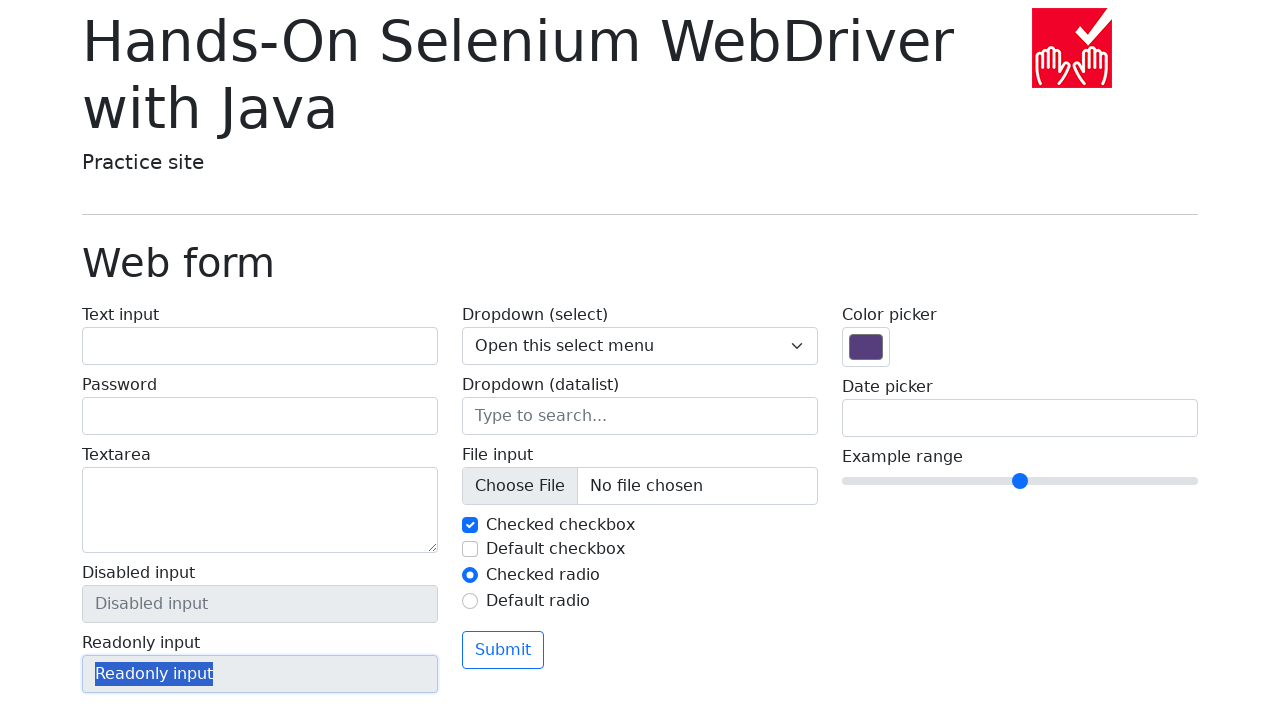

Verified that readonly input value did not change to 'ciao'
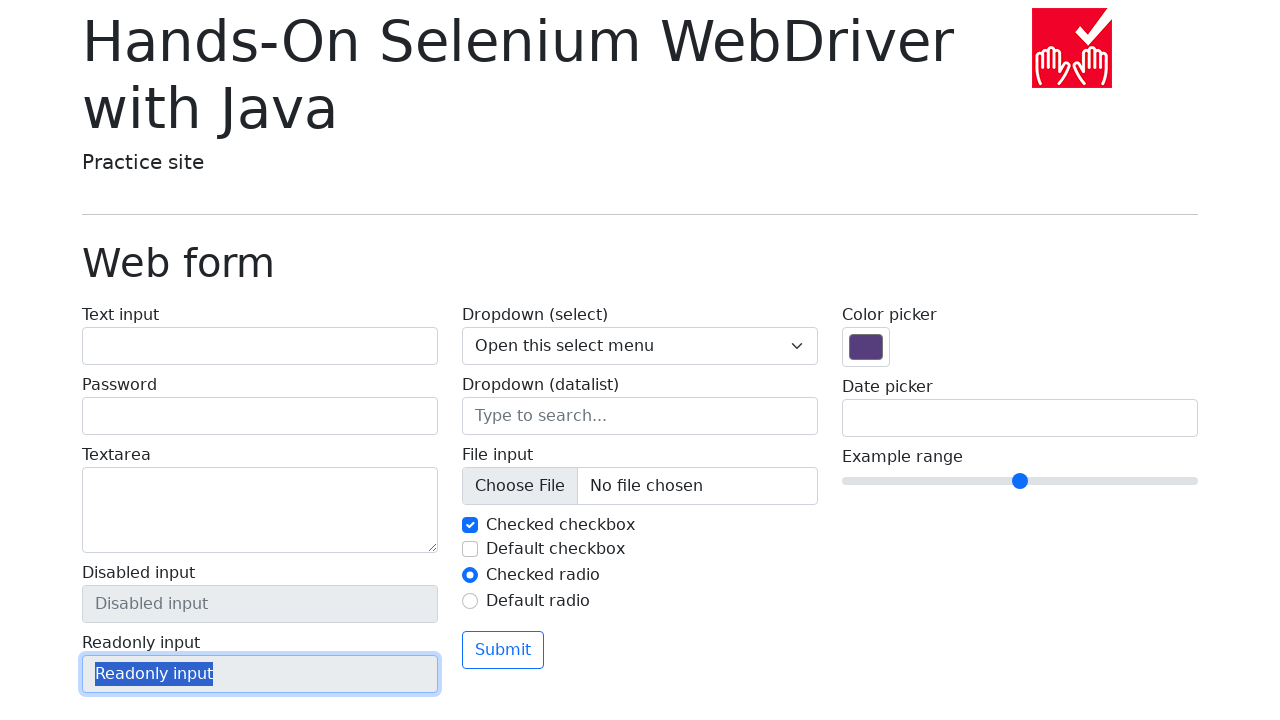

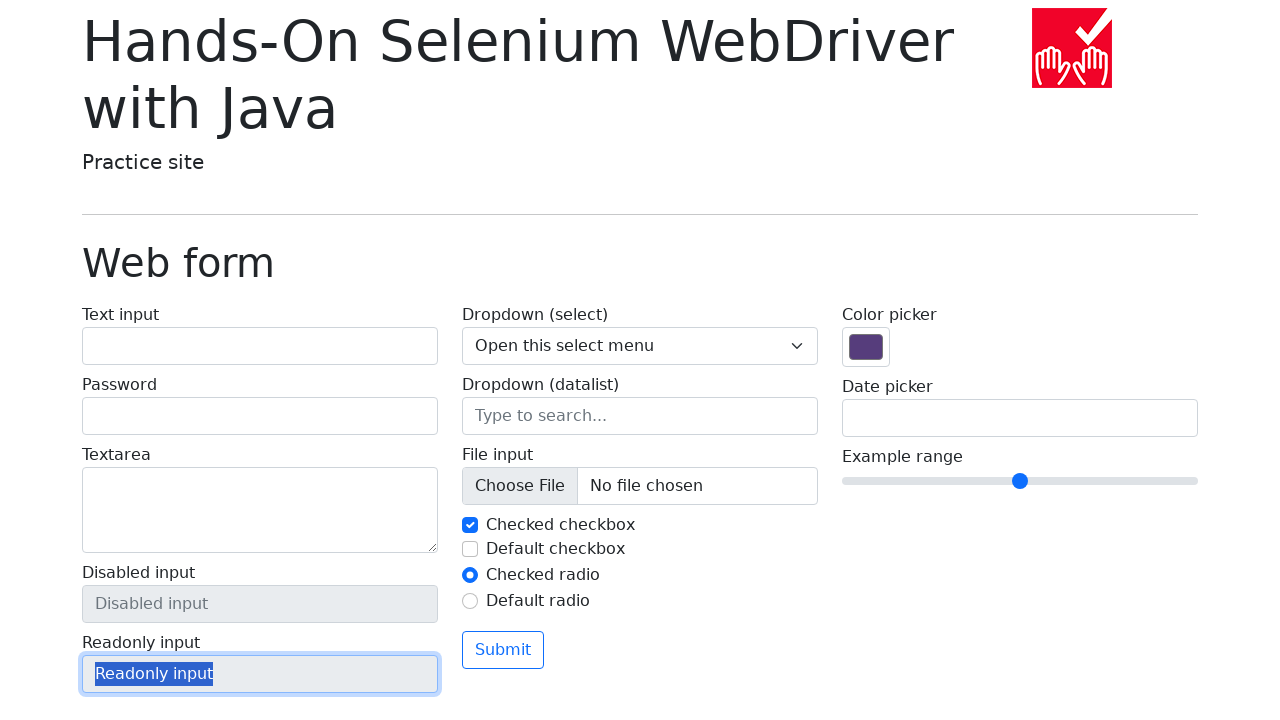